Tests closing a modal dialog by dispatching an Escape key event via JavaScript

Starting URL: https://testpages.eviltester.com/styled/alerts/fake-alert-test.html

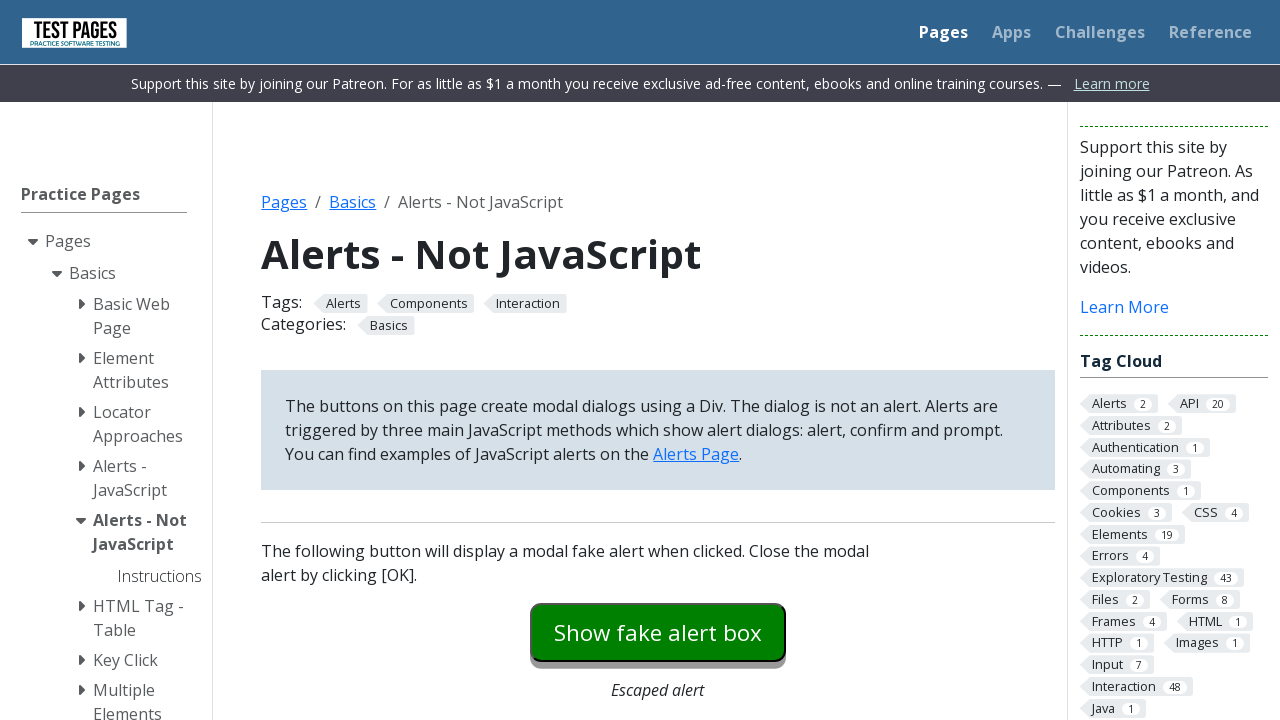

Clicked modal dialog button at (658, 360) on #modaldialog
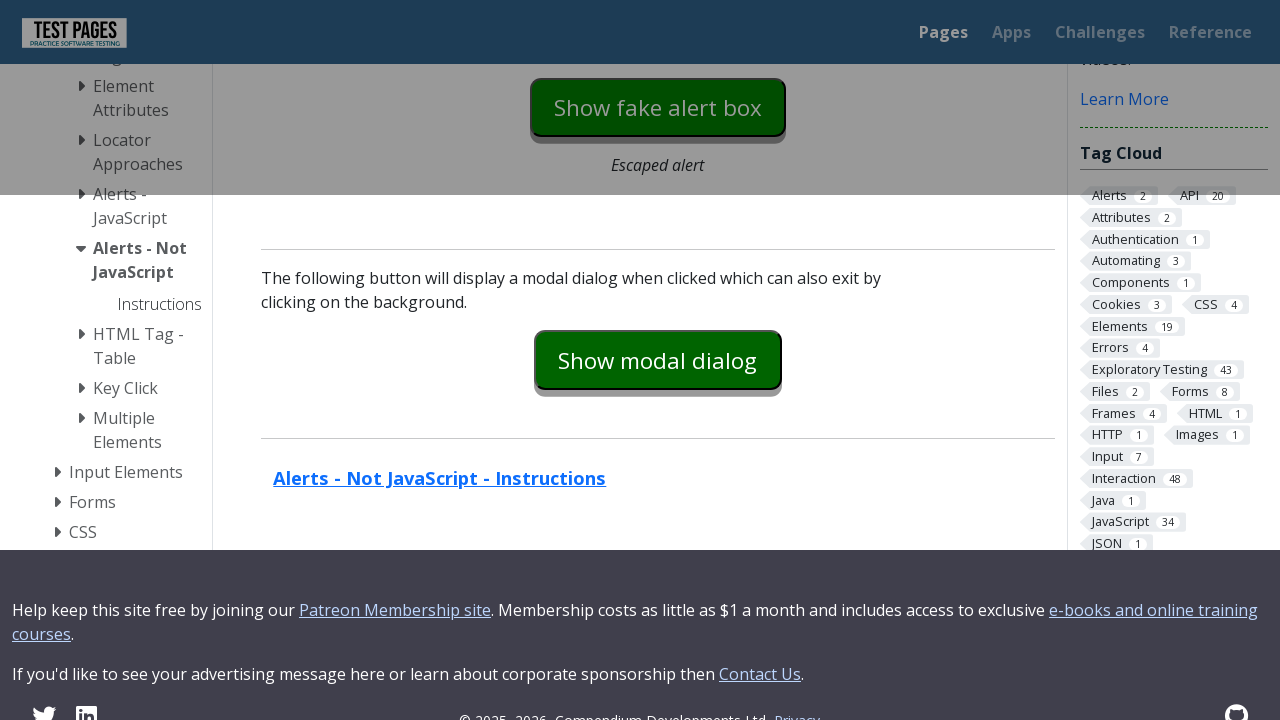

Dialog appeared and is now visible
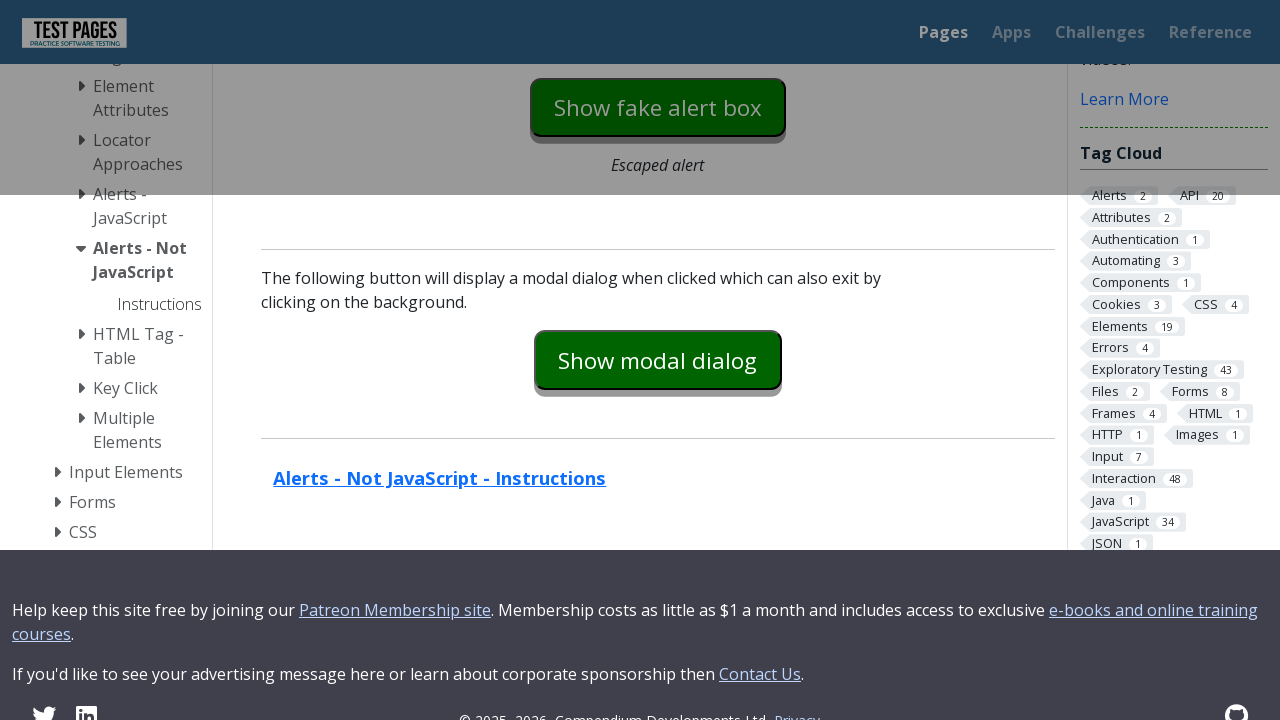

Dispatched Escape key event to document to close modal
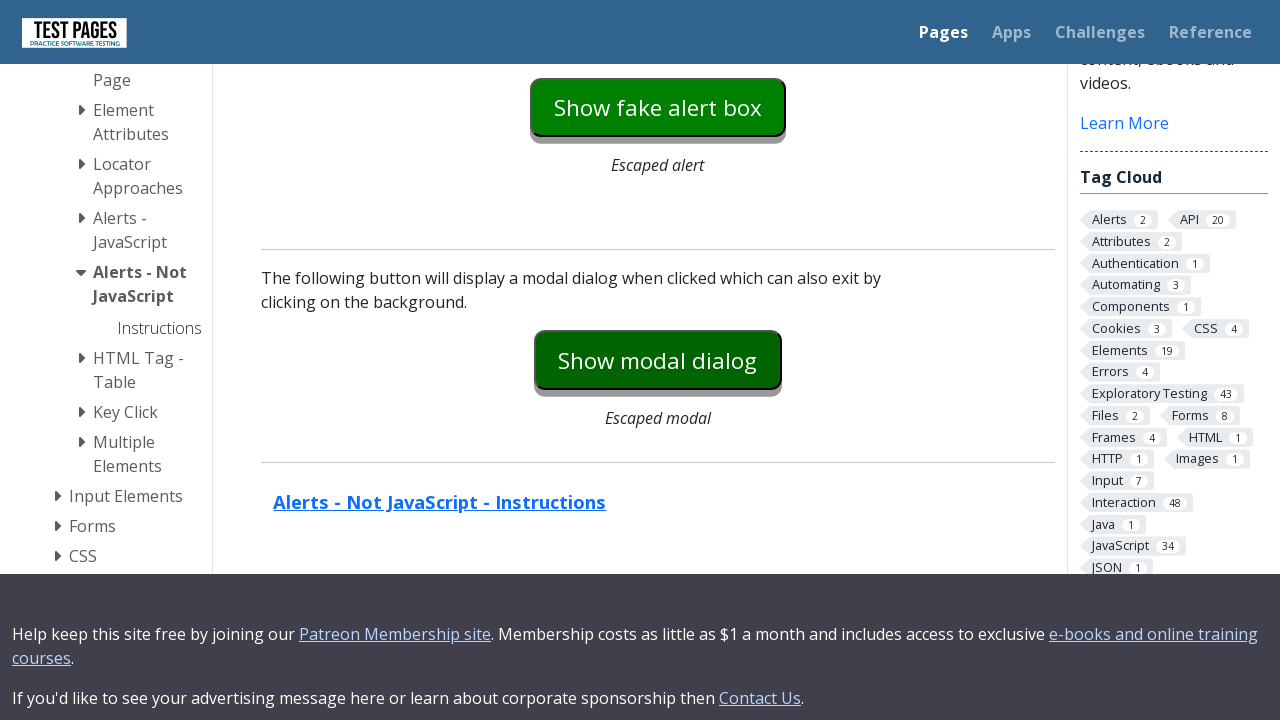

Modal dialog closed and is now hidden
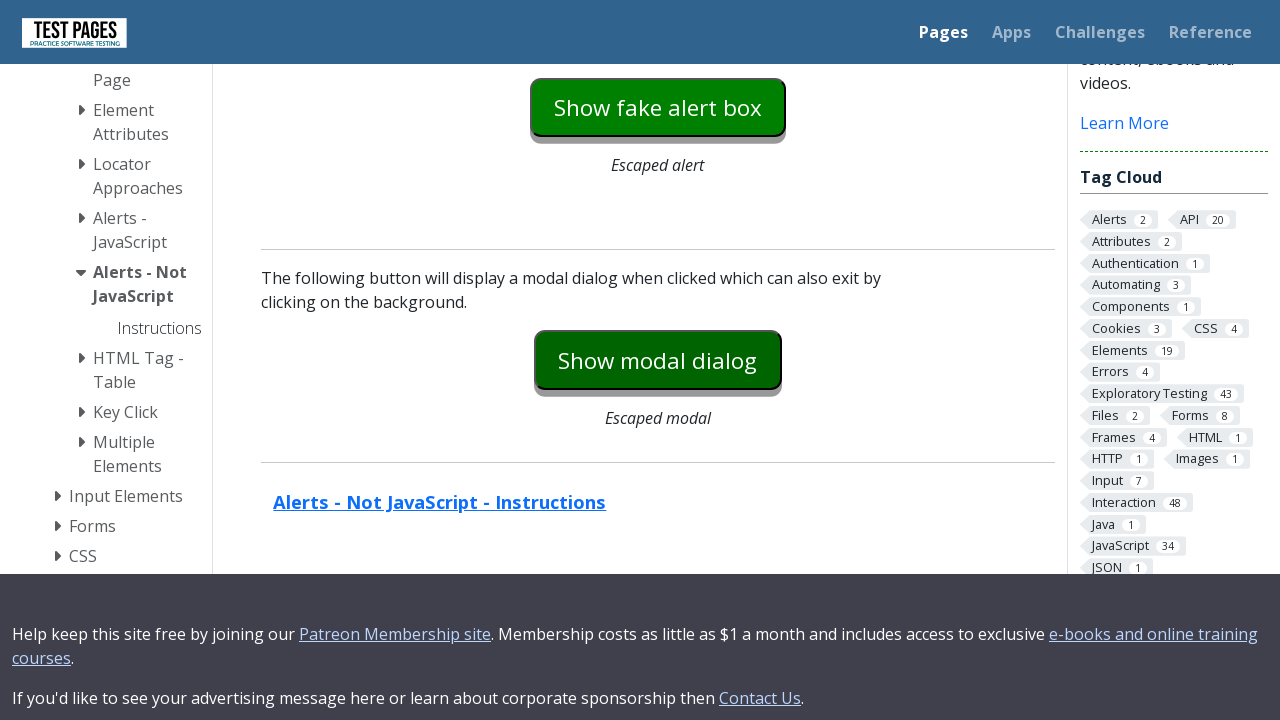

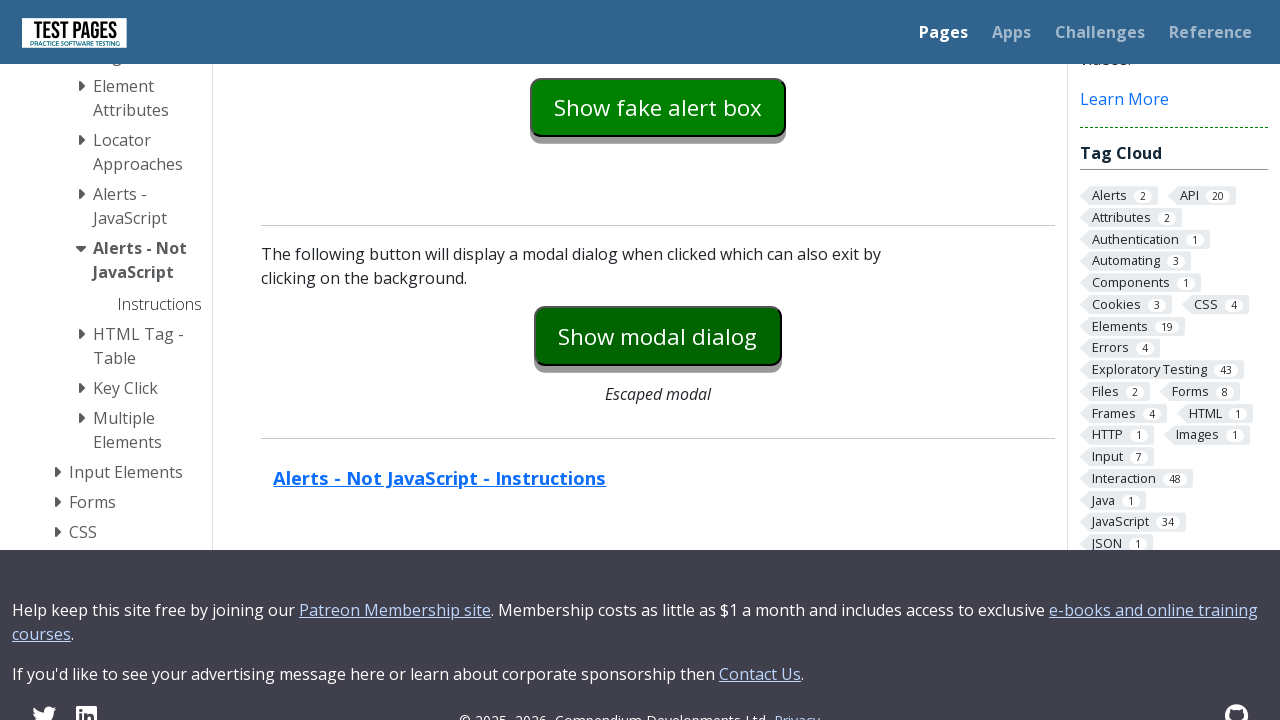